Tests window handling by clicking a link that opens a new window and verifying the new window's title

Starting URL: https://the-internet.herokuapp.com/windows

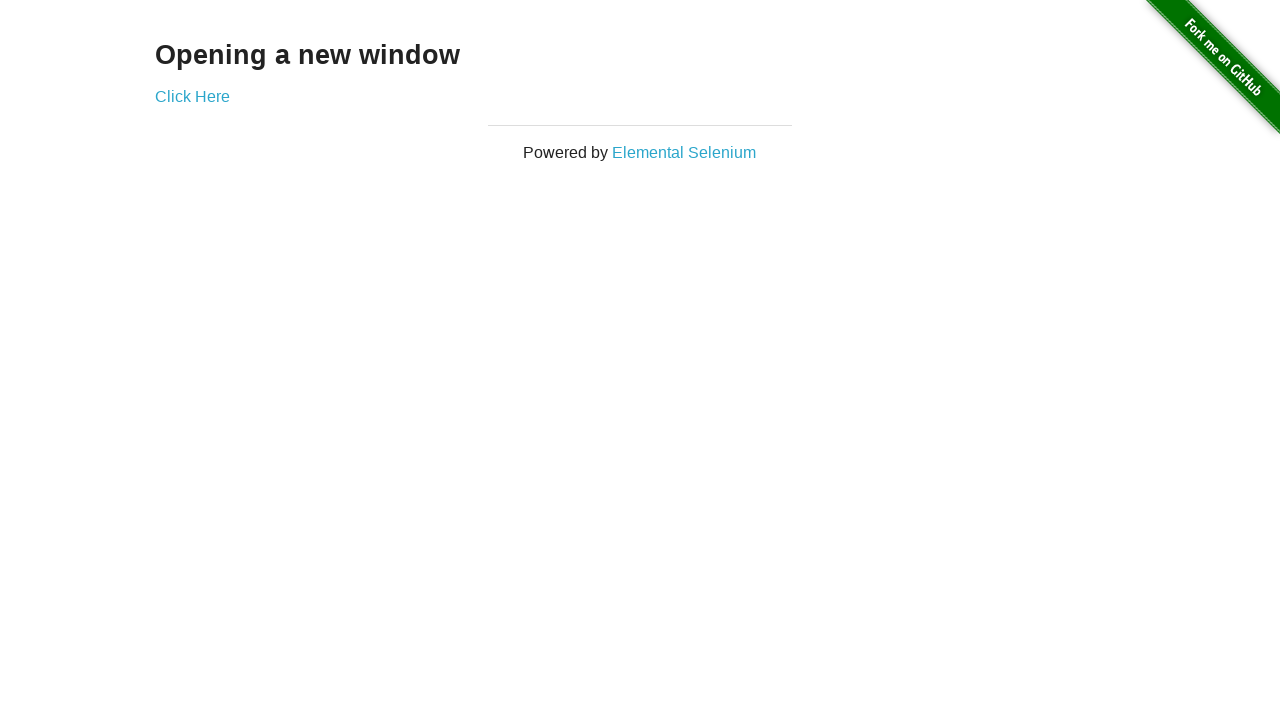

Clicked 'Click Here' link to open new window at (192, 96) on text='Click Here'
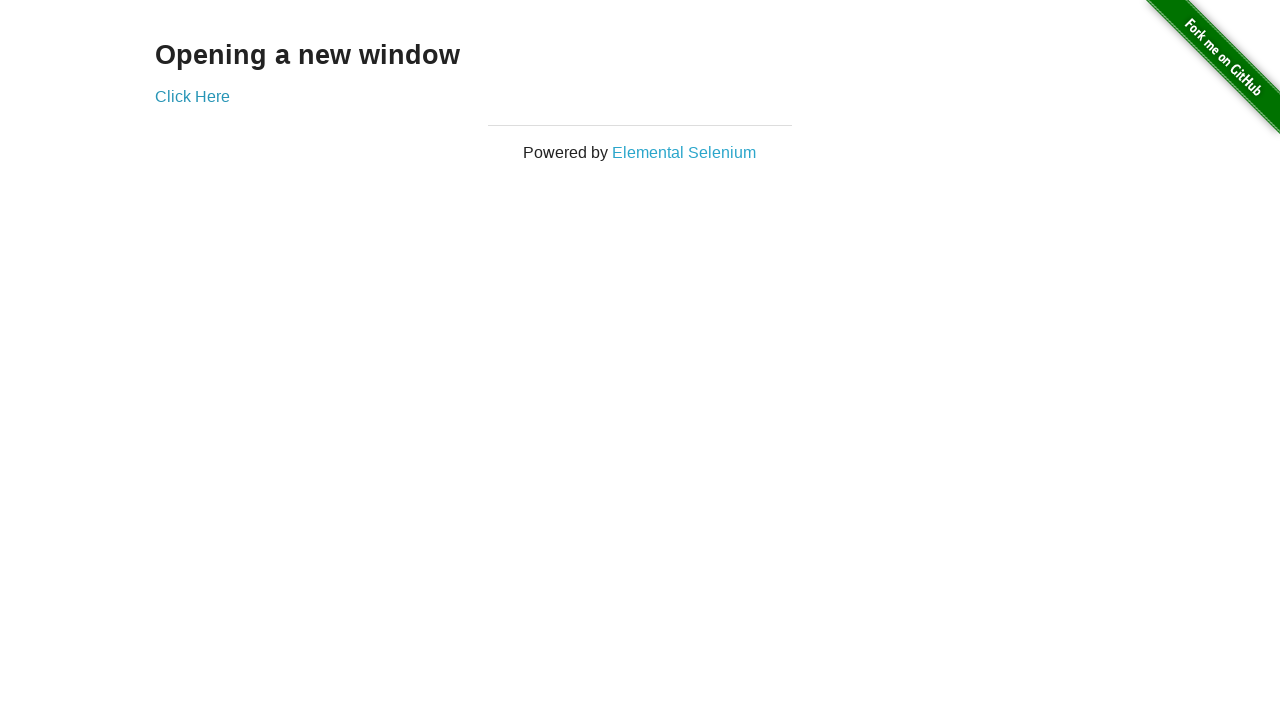

New window loaded
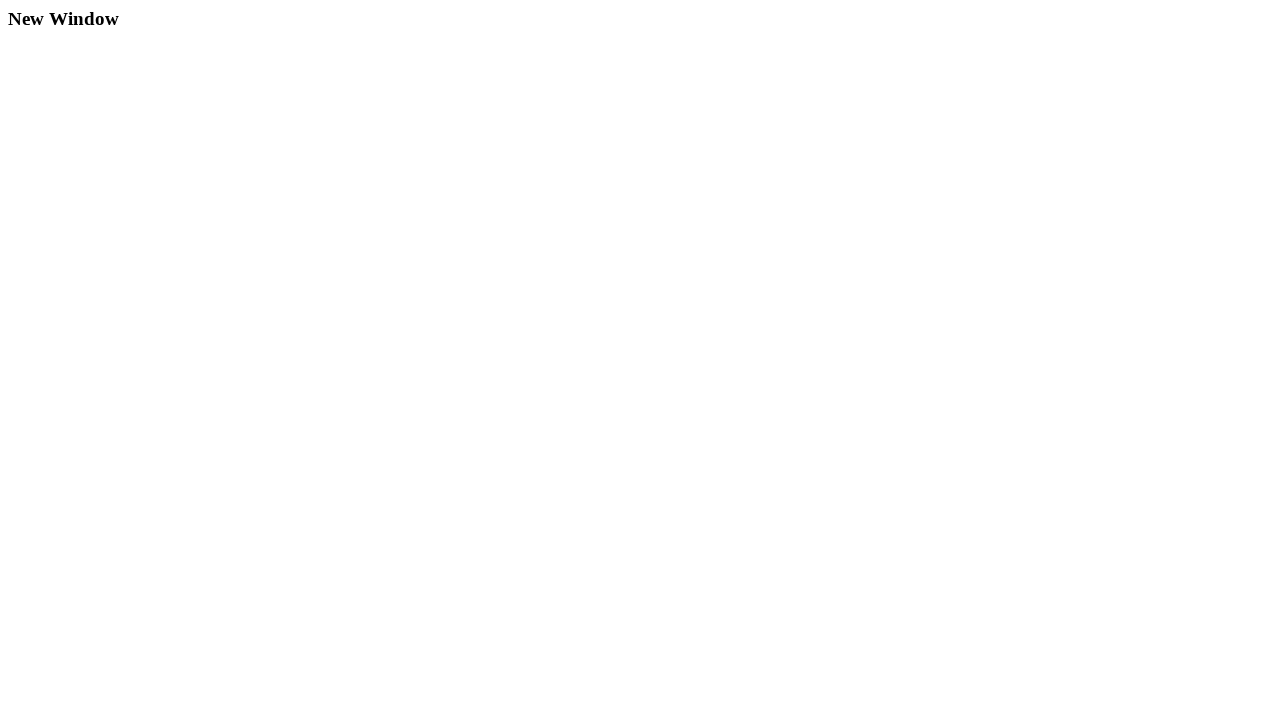

Verified new window title is 'New Window'
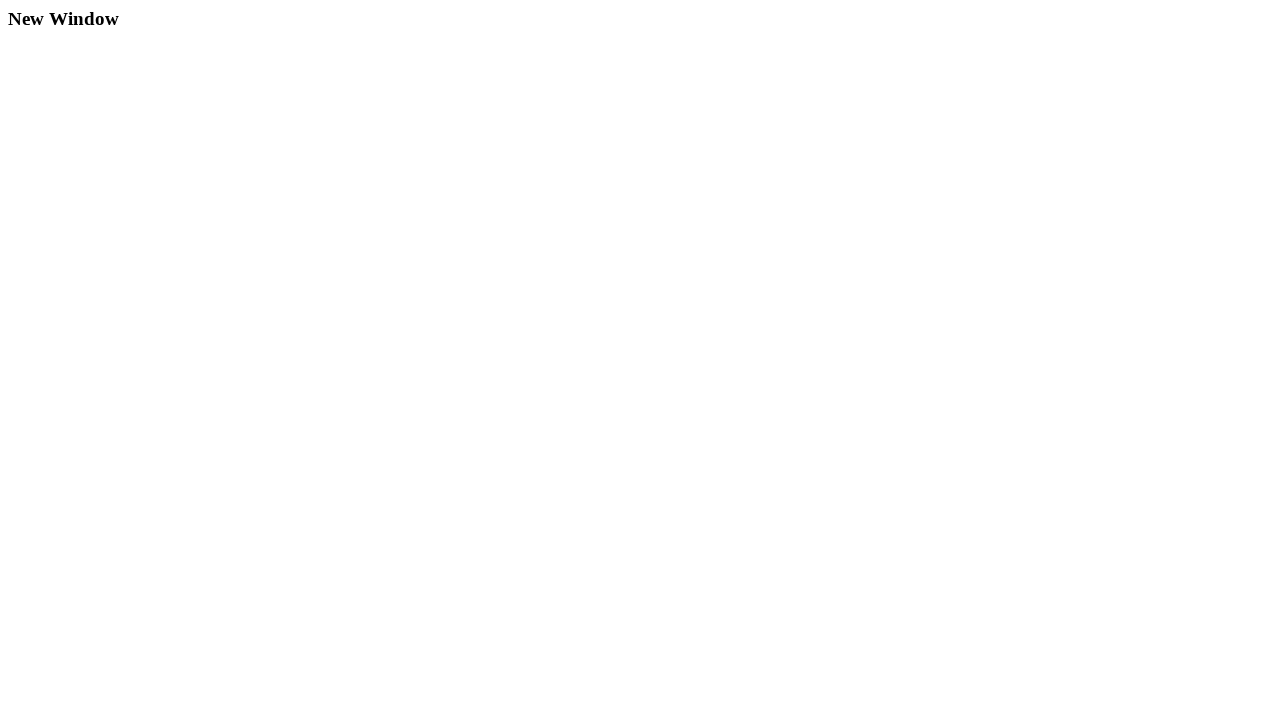

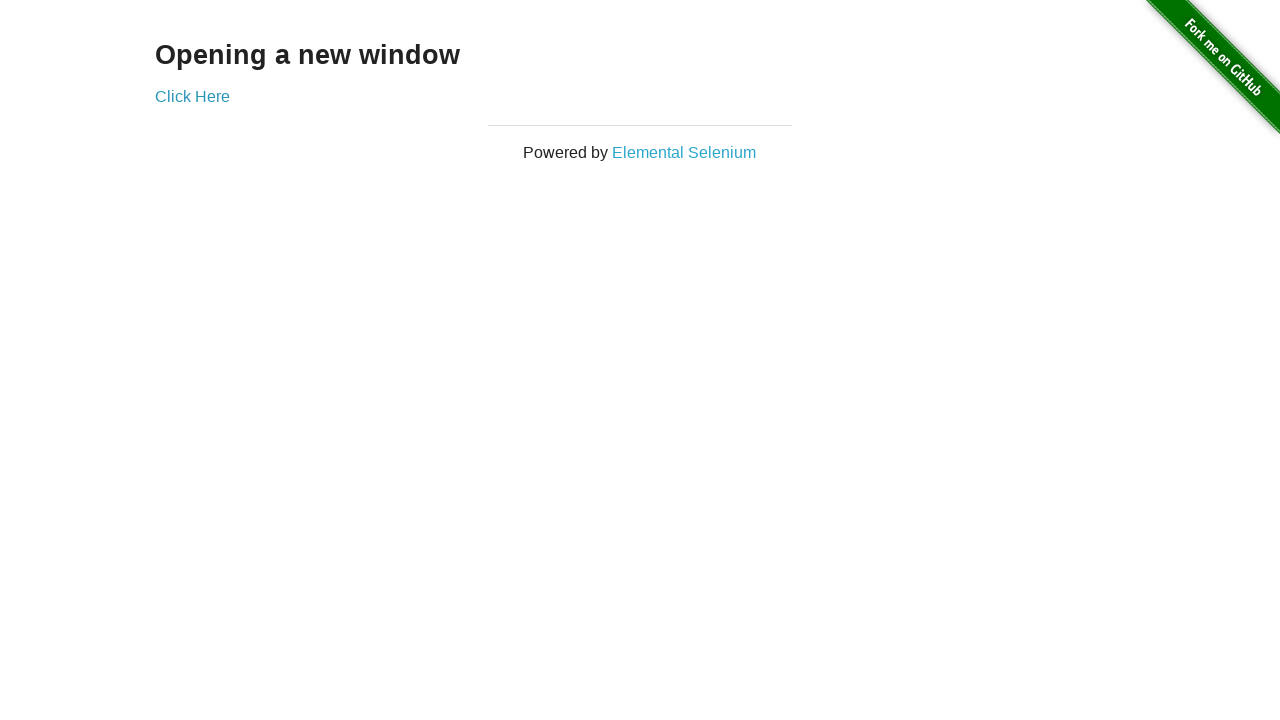